Opens the LSAC LSAT prep "Get Familiar" page in a maximized browser window on desktop Chrome

Starting URL: http://lsac.org/lsat-prep-get-familiar

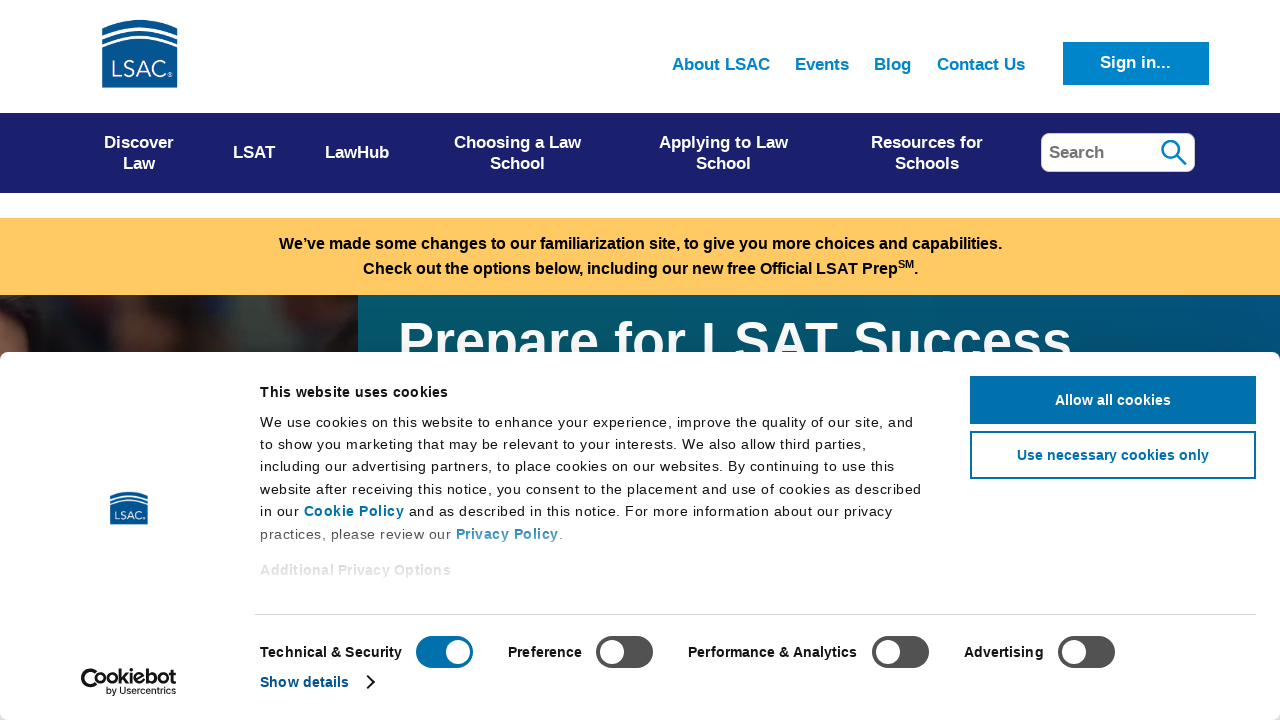

Waited for LSAC LSAT prep 'Get Familiar' page to load (domcontentloaded state)
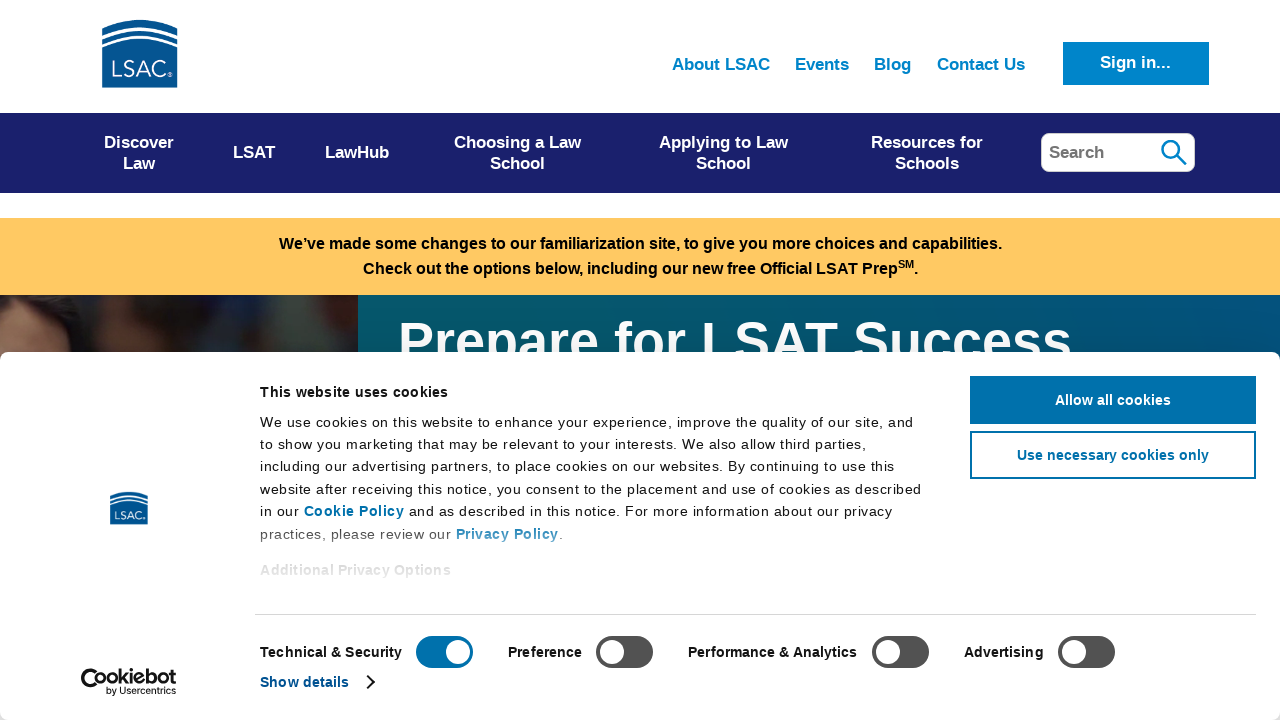

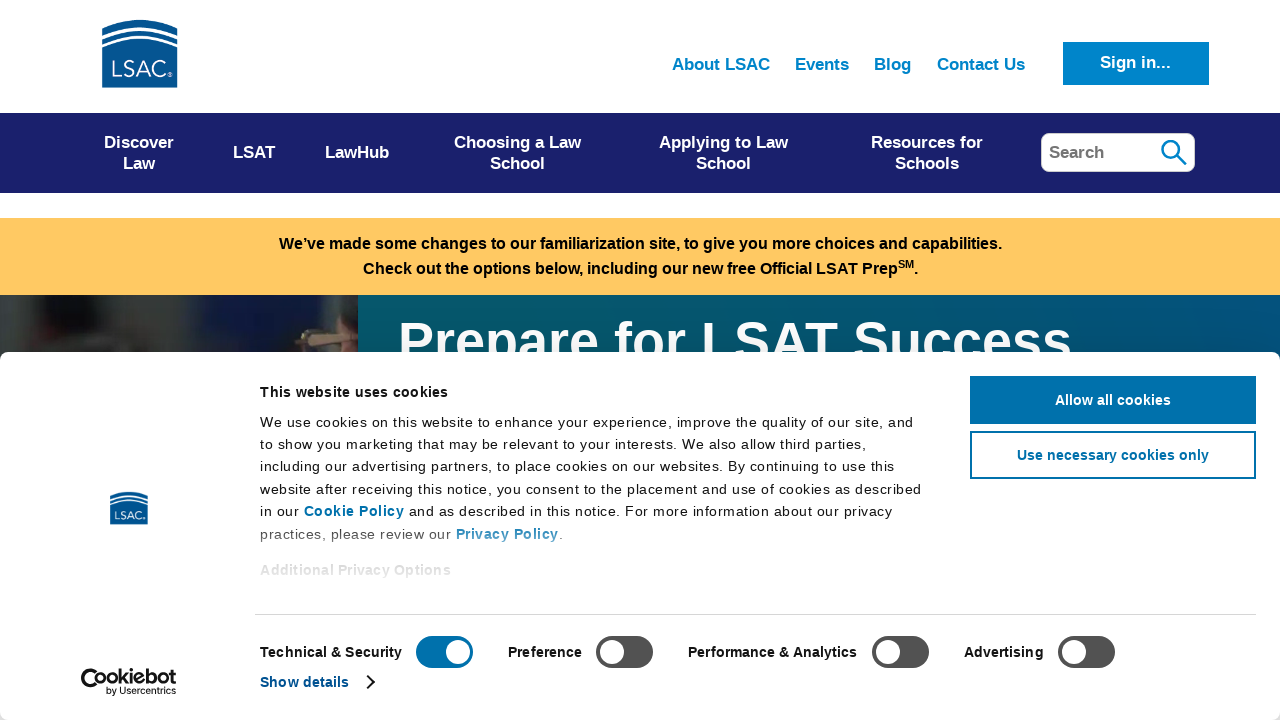